Navigates to GitHub homepage and verifies the page loads by checking that the page title exists.

Starting URL: https://github.com

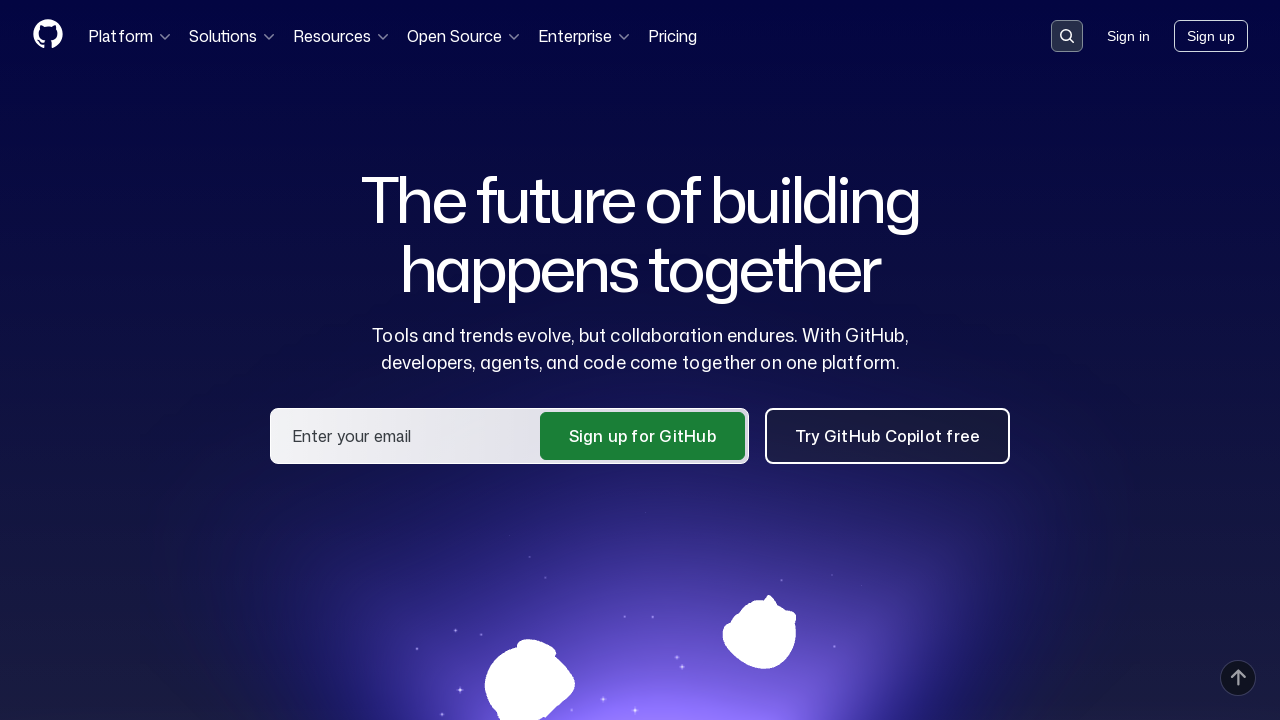

Navigated to GitHub homepage
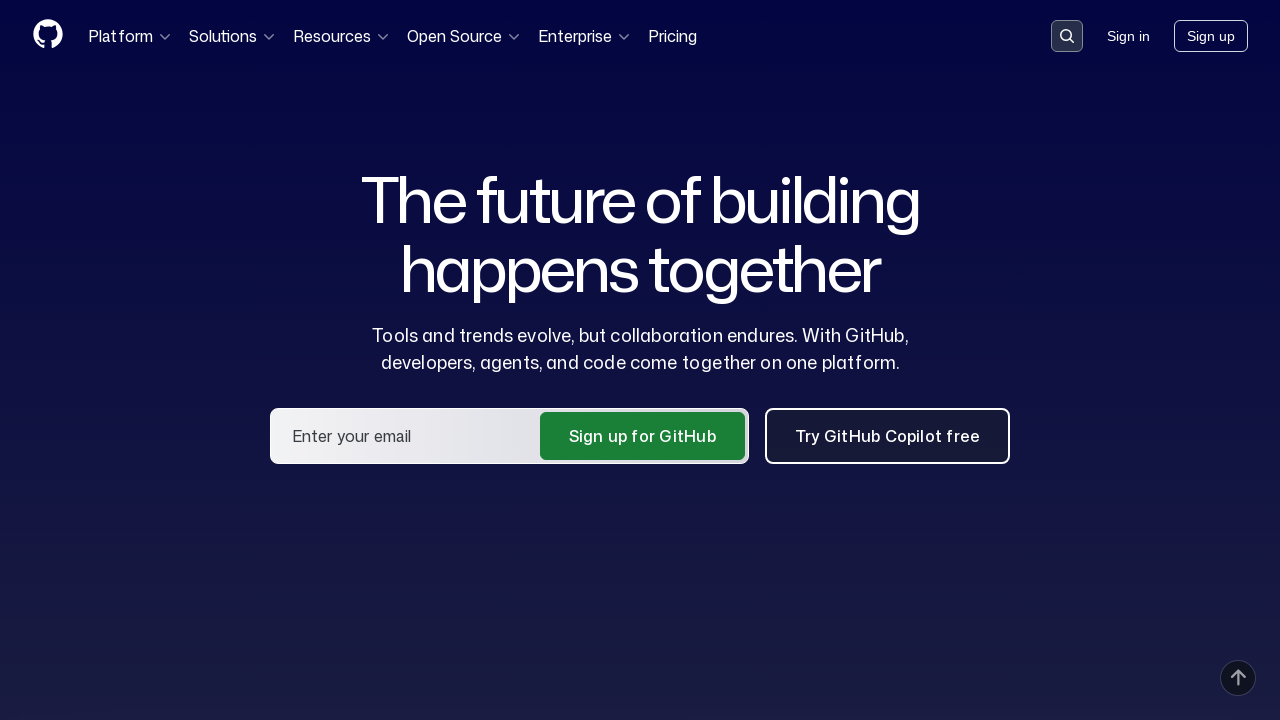

Page fully loaded (domcontentloaded event fired)
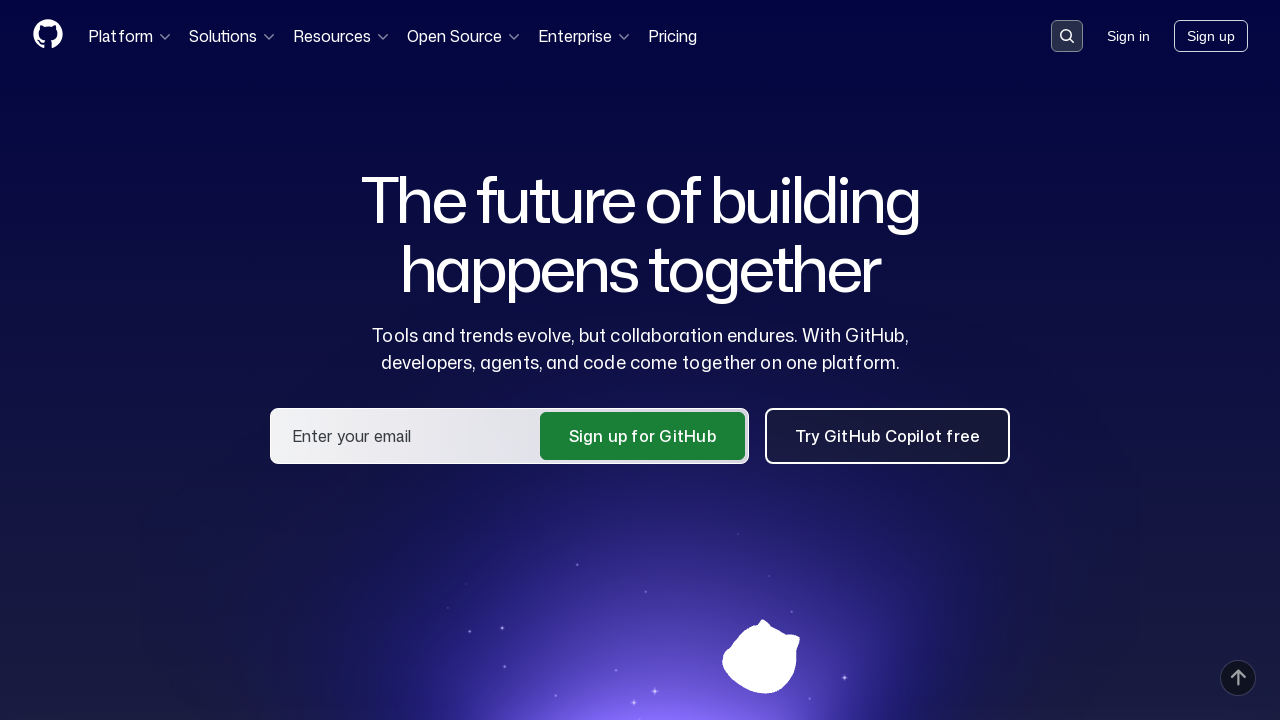

Verified page title contains 'GitHub'
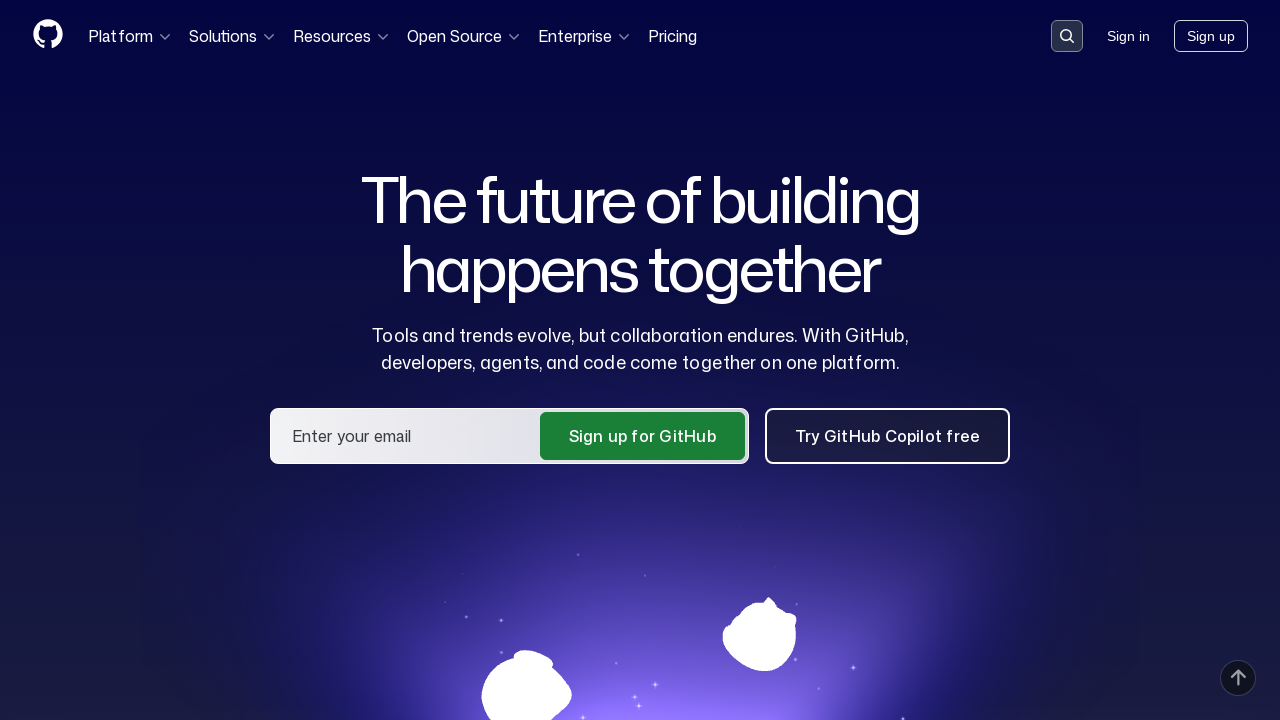

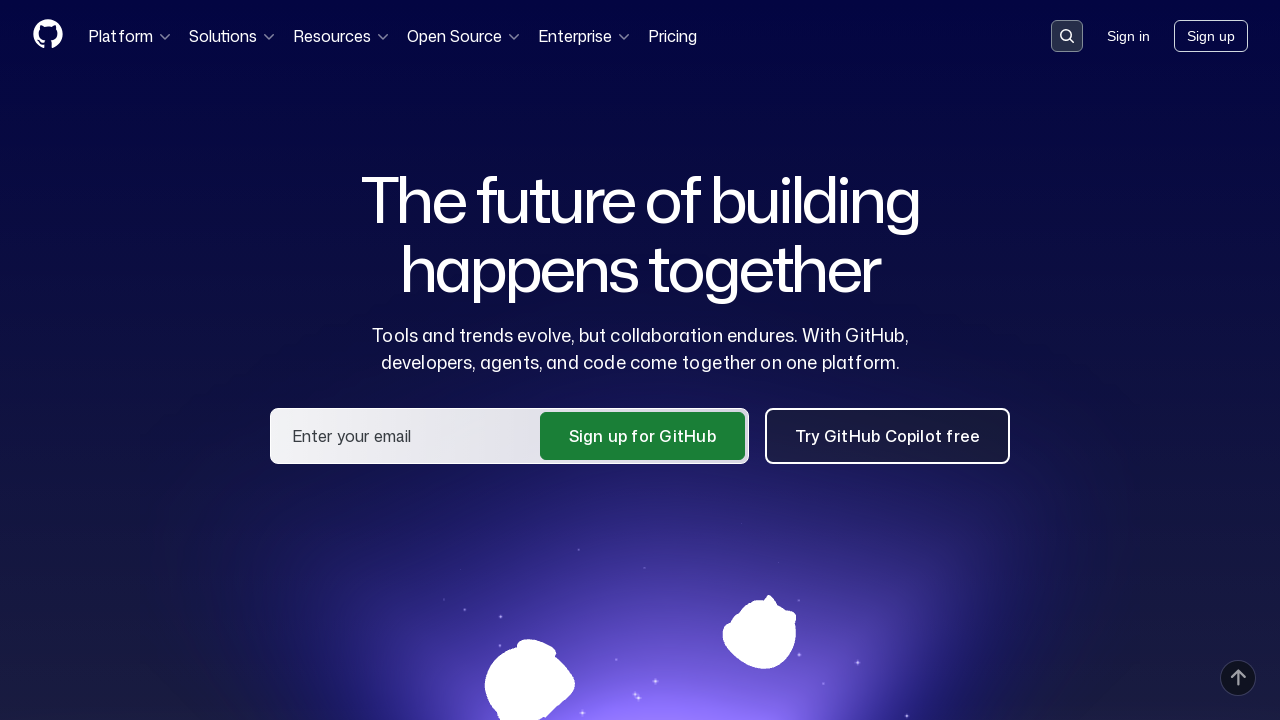